Tests navigation to the Interactions section by clicking on the Interactions card and verifying the URL changes correctly

Starting URL: https://demoqa.com/

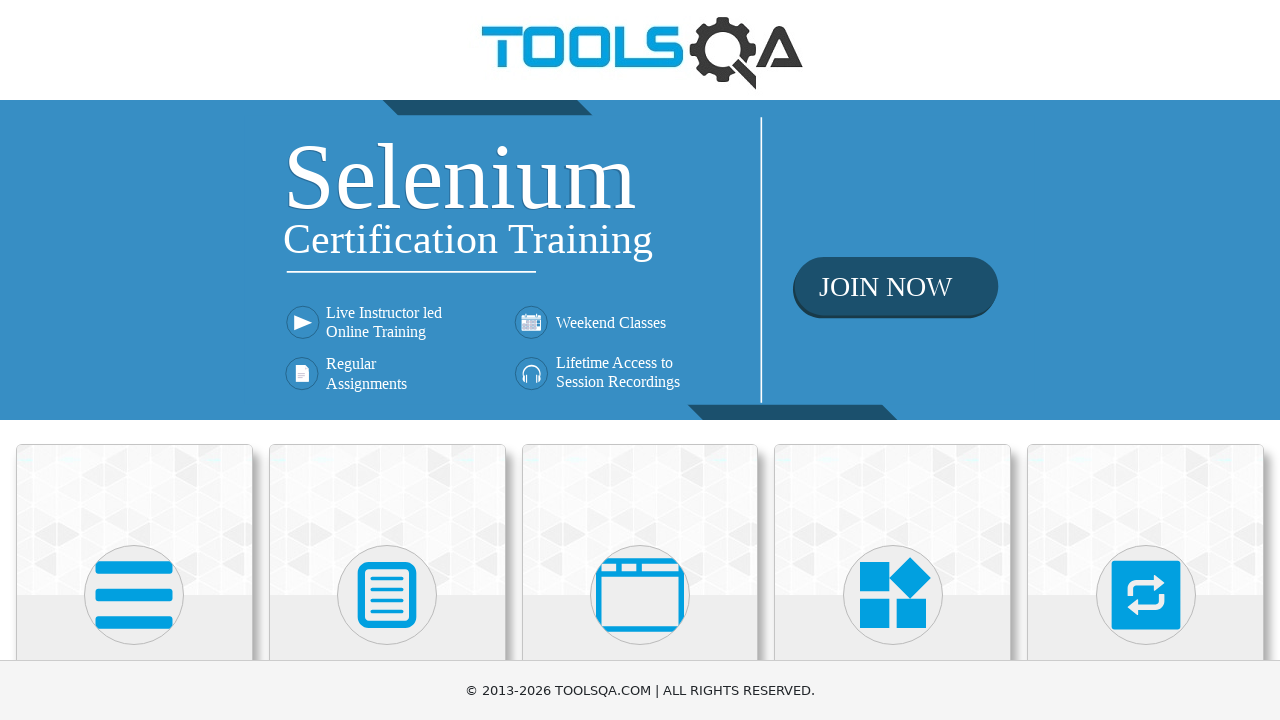

Located the Interactions card element
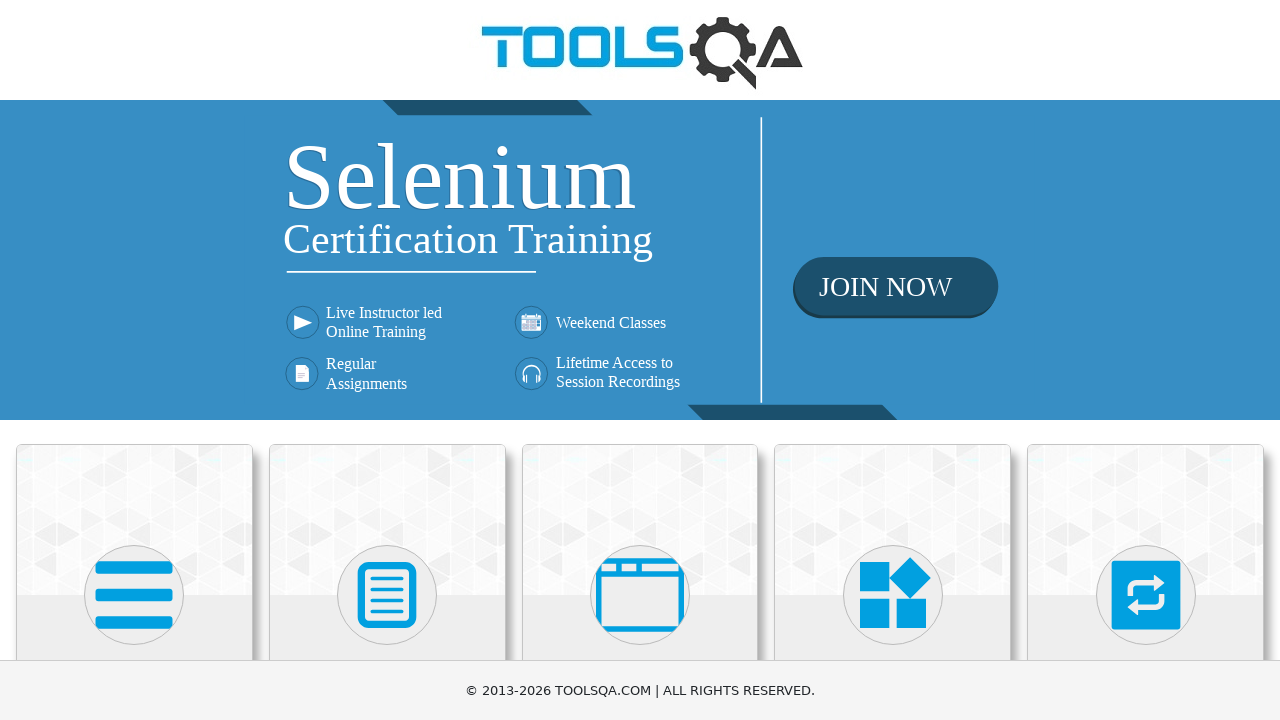

Scrolled Interactions card into view
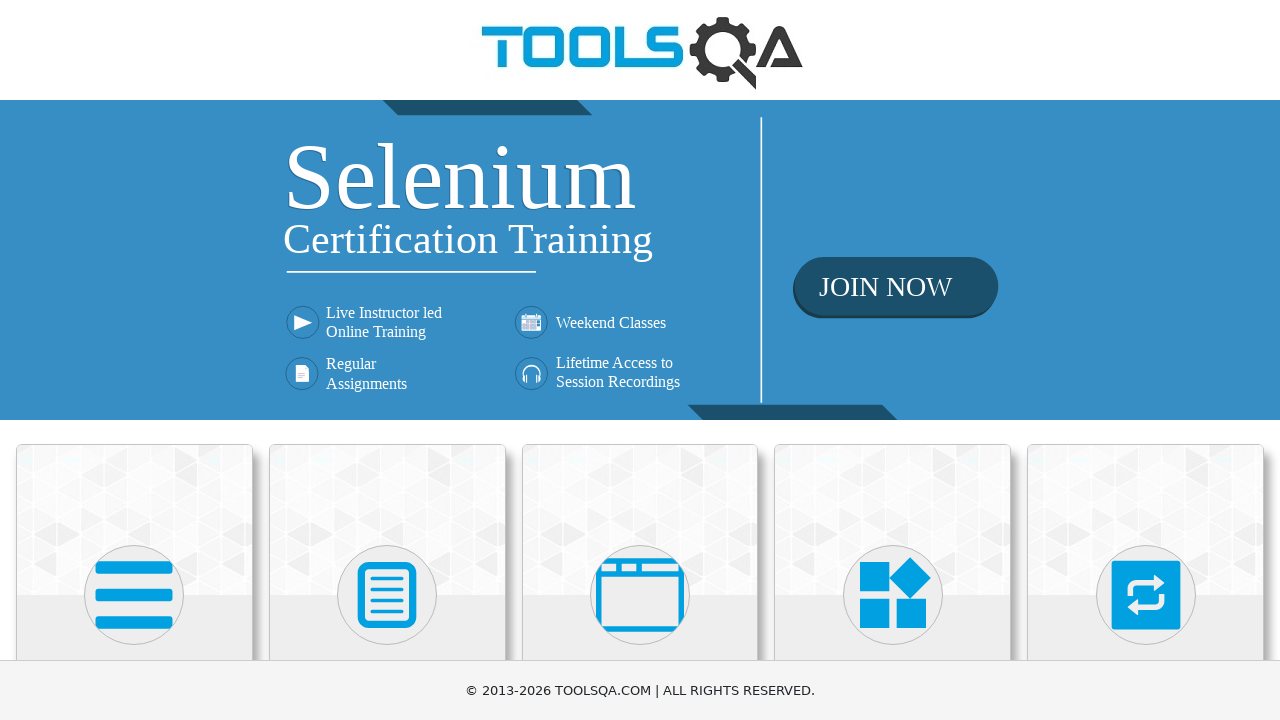

Clicked on the Interactions card at (1146, 360) on .card-body >> internal:has-text="Interactions"i
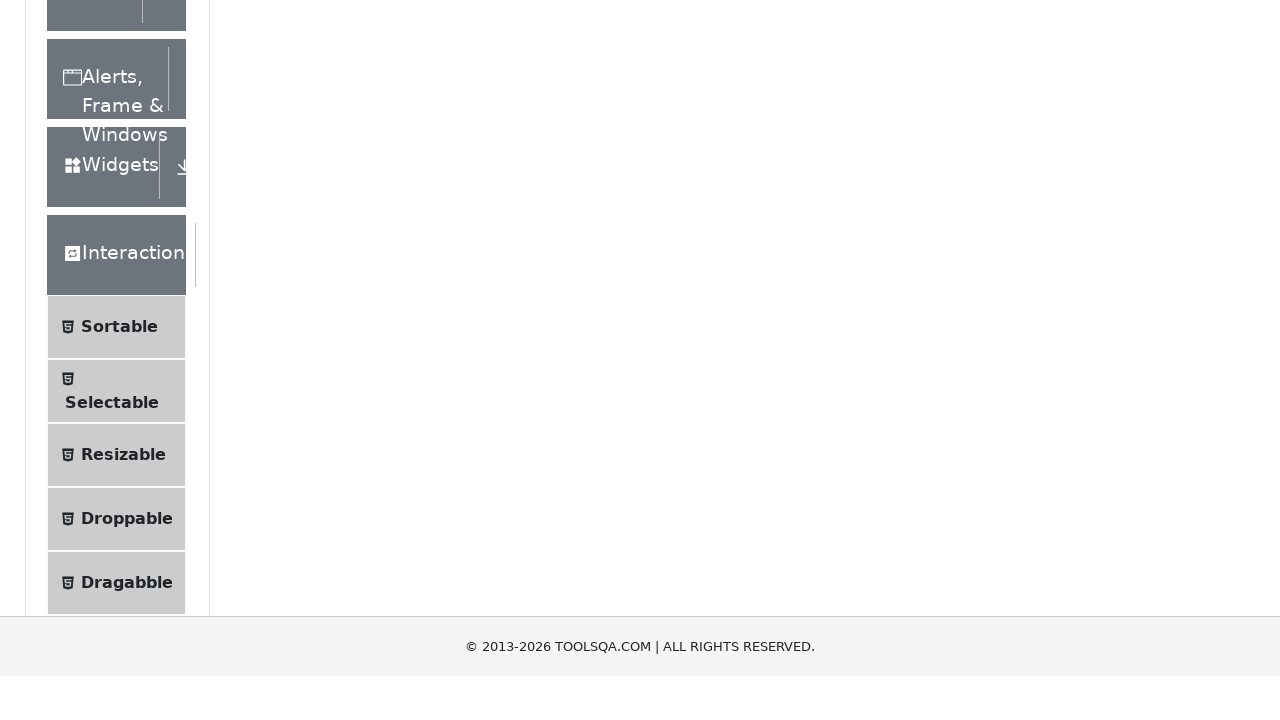

Verified URL changed to Interactions section
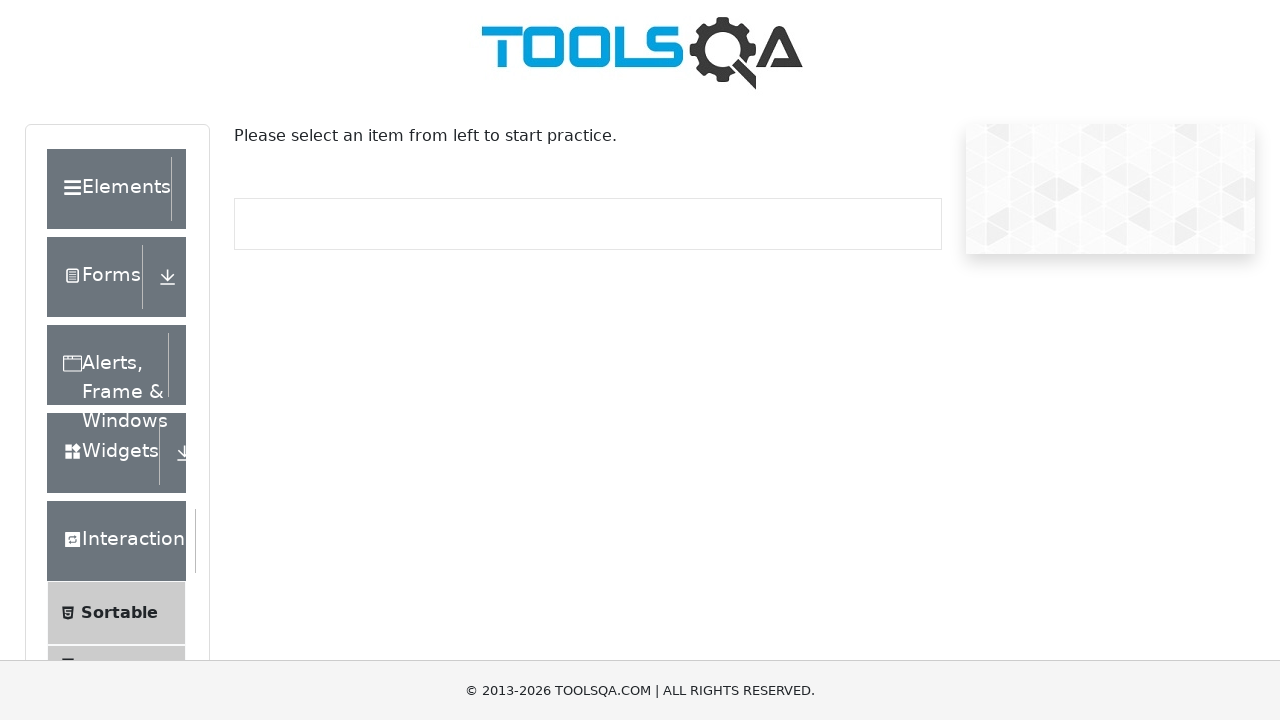

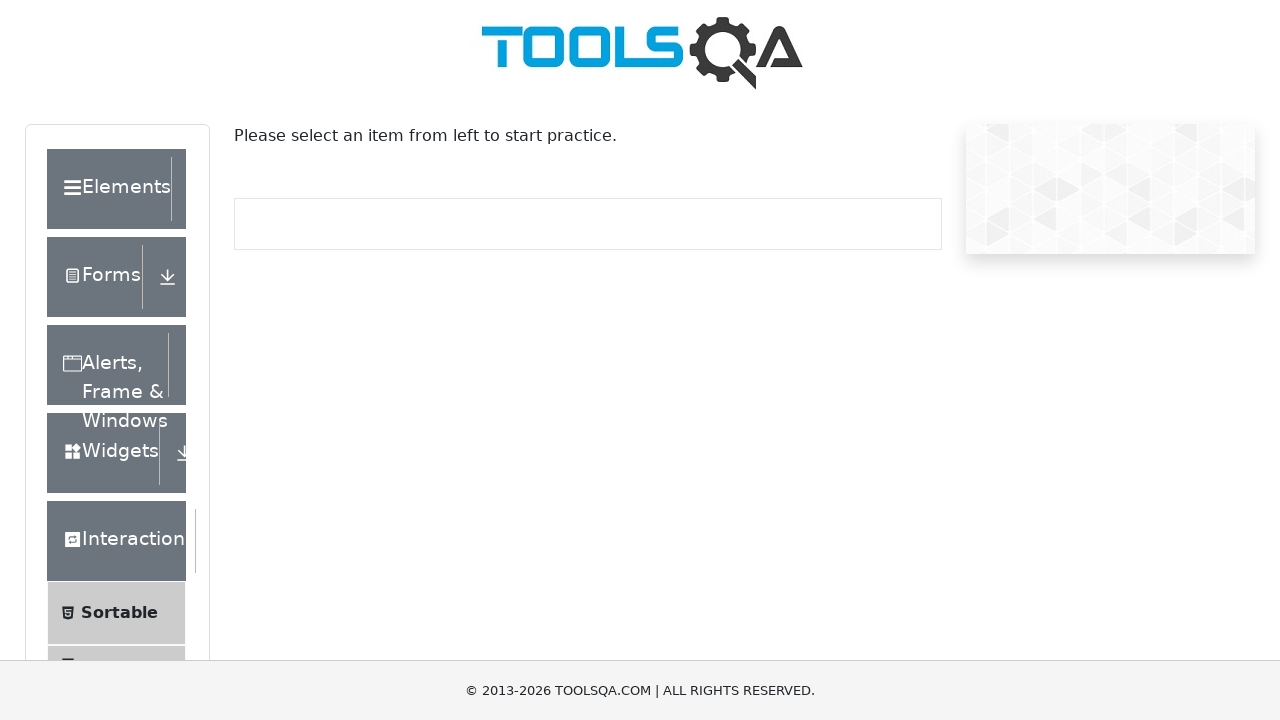